Tests navigation to the Shadow DOM page by clicking the link

Starting URL: https://bonigarcia.dev/selenium-webdriver-java/

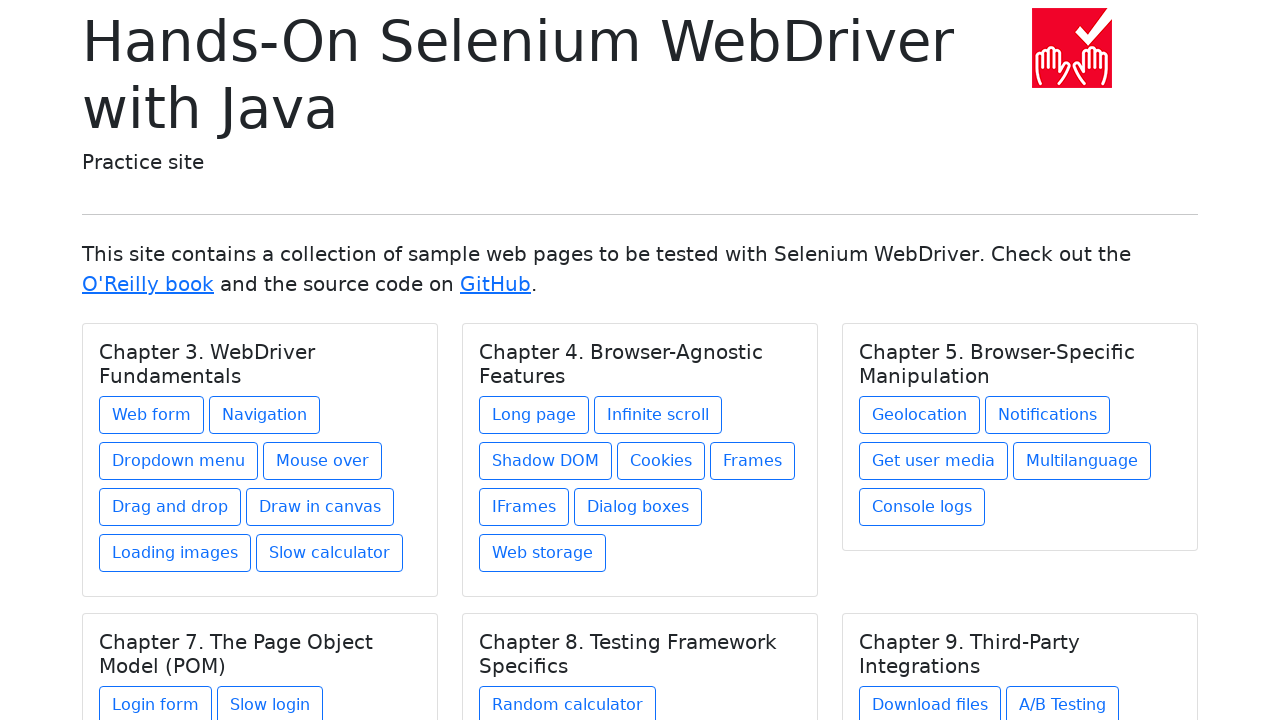

Clicked on Shadow DOM link in Chapter 4 section at (546, 461) on xpath=//div[@class='card-body']/h5[text()='Chapter 4. Browser-Agnostic Features'
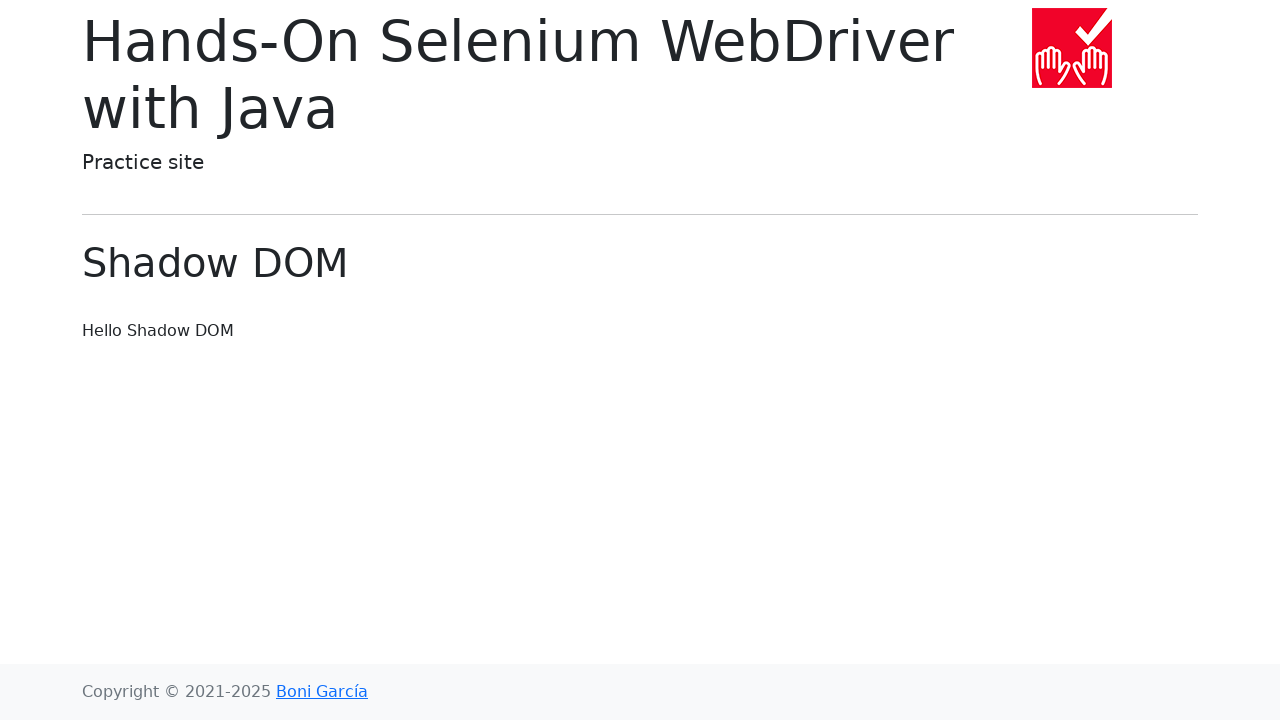

Shadow DOM page loaded with title element visible
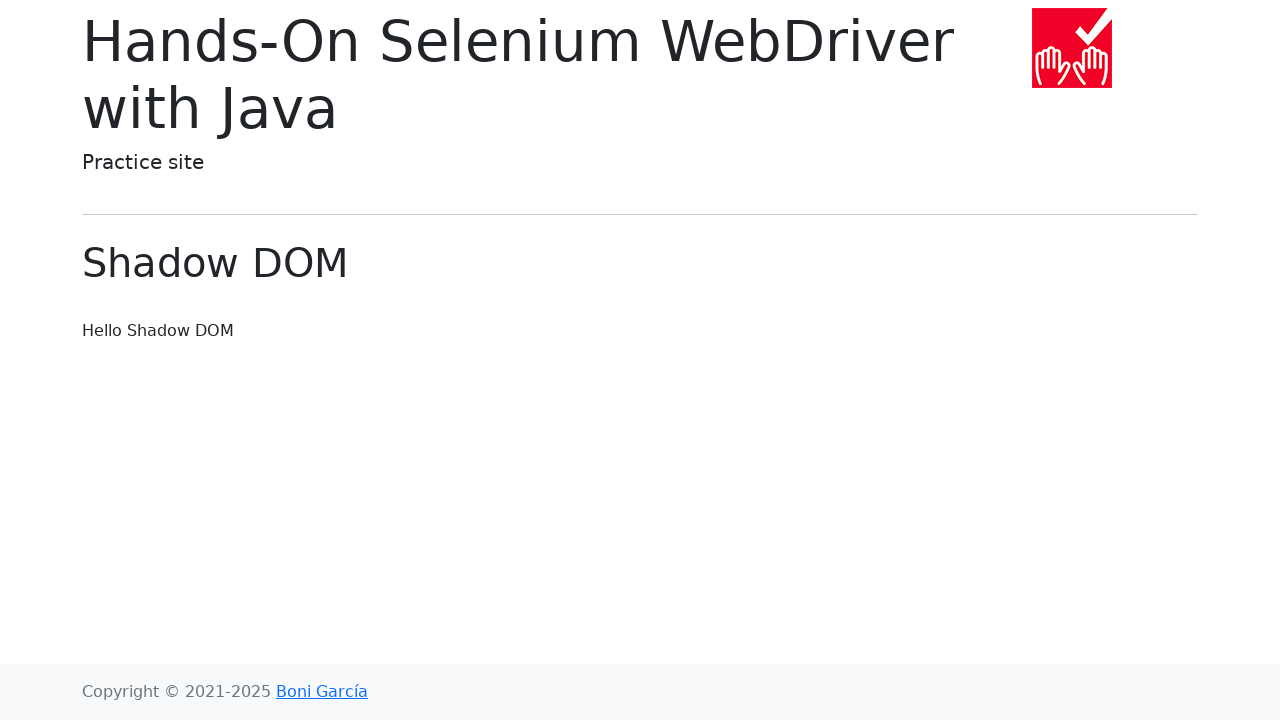

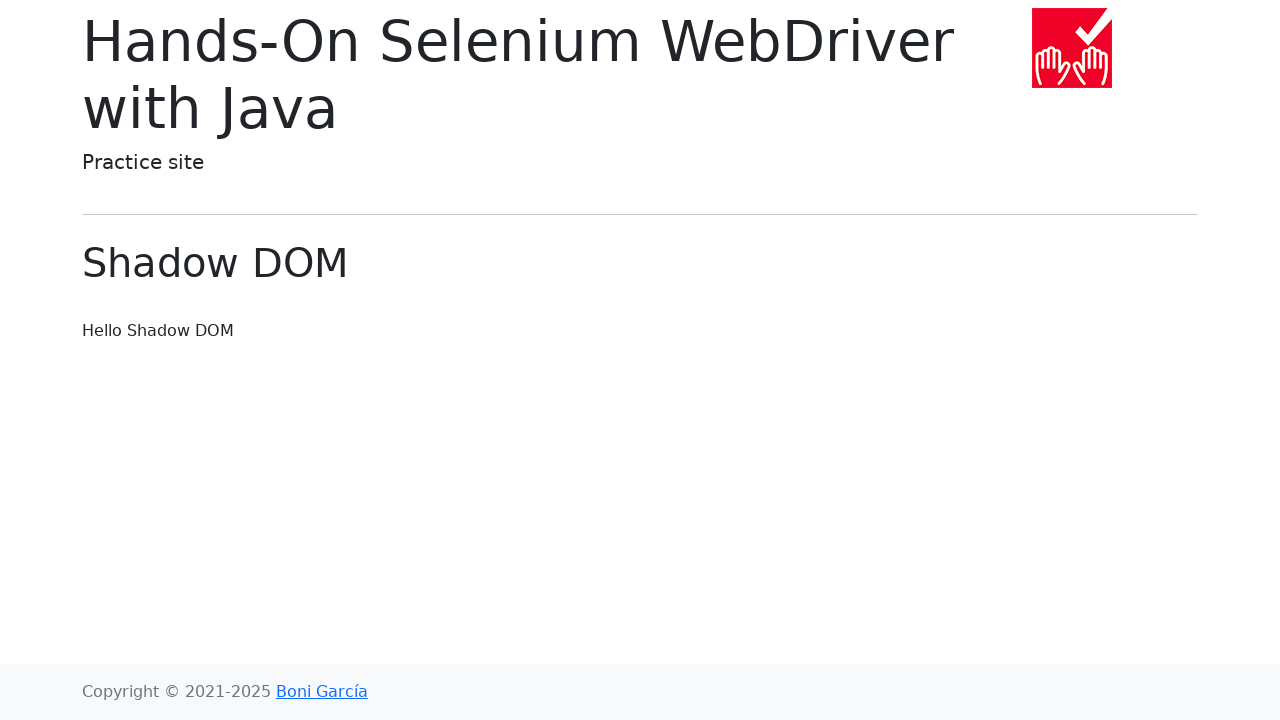